Navigates to an automation practice page and interacts with a table element to count columns and rows, then retrieves text from a specific row

Starting URL: https://rahulshettyacademy.com/AutomationPractice/

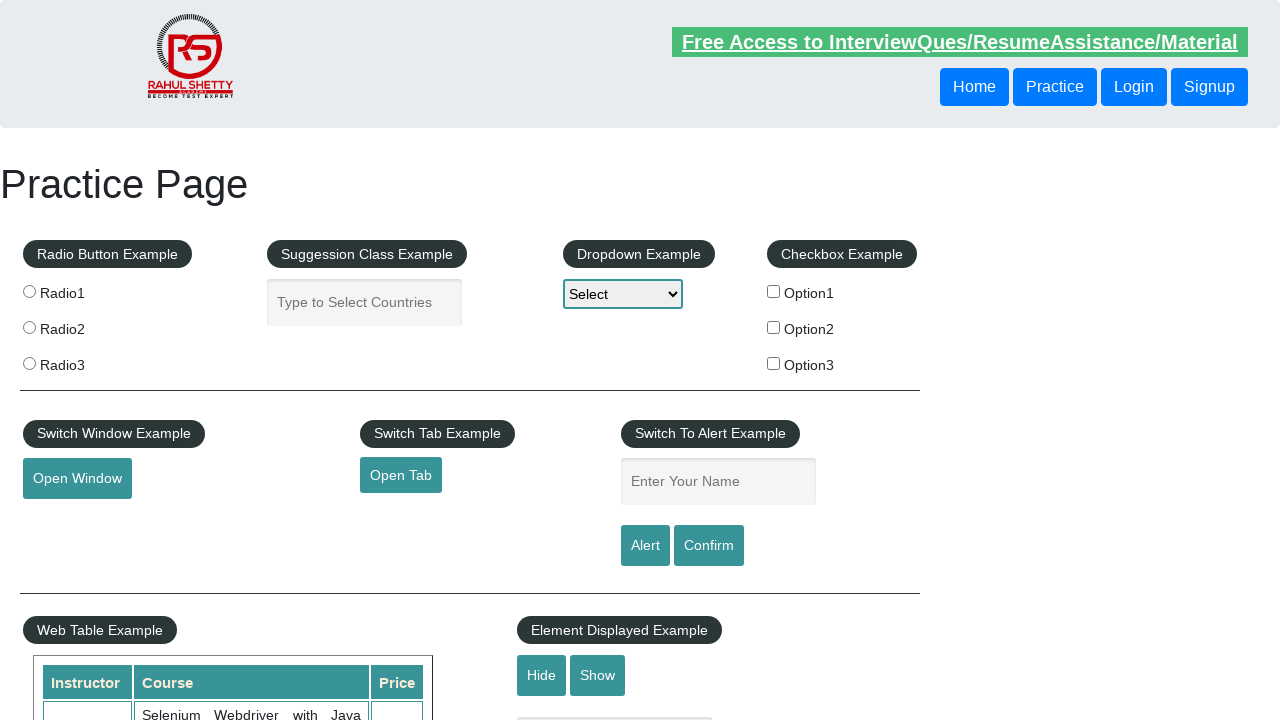

Waited for table element with name 'courses' to load
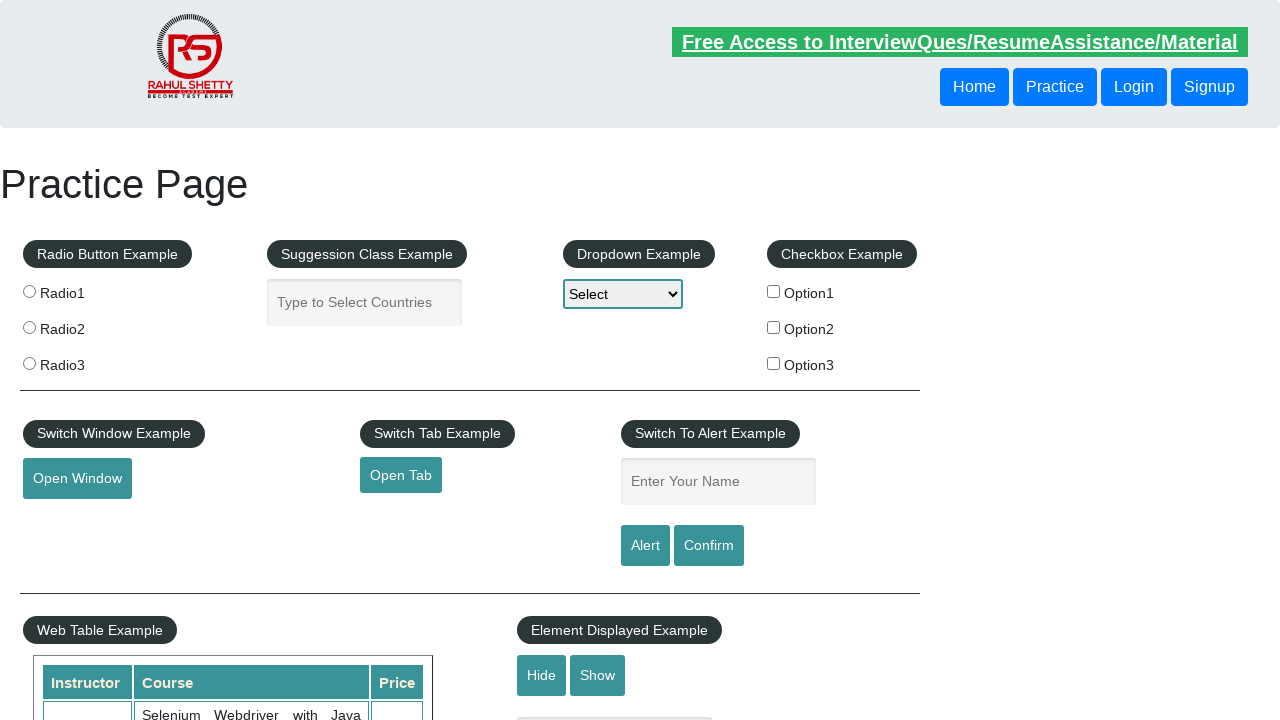

Counted table columns: 3 columns found
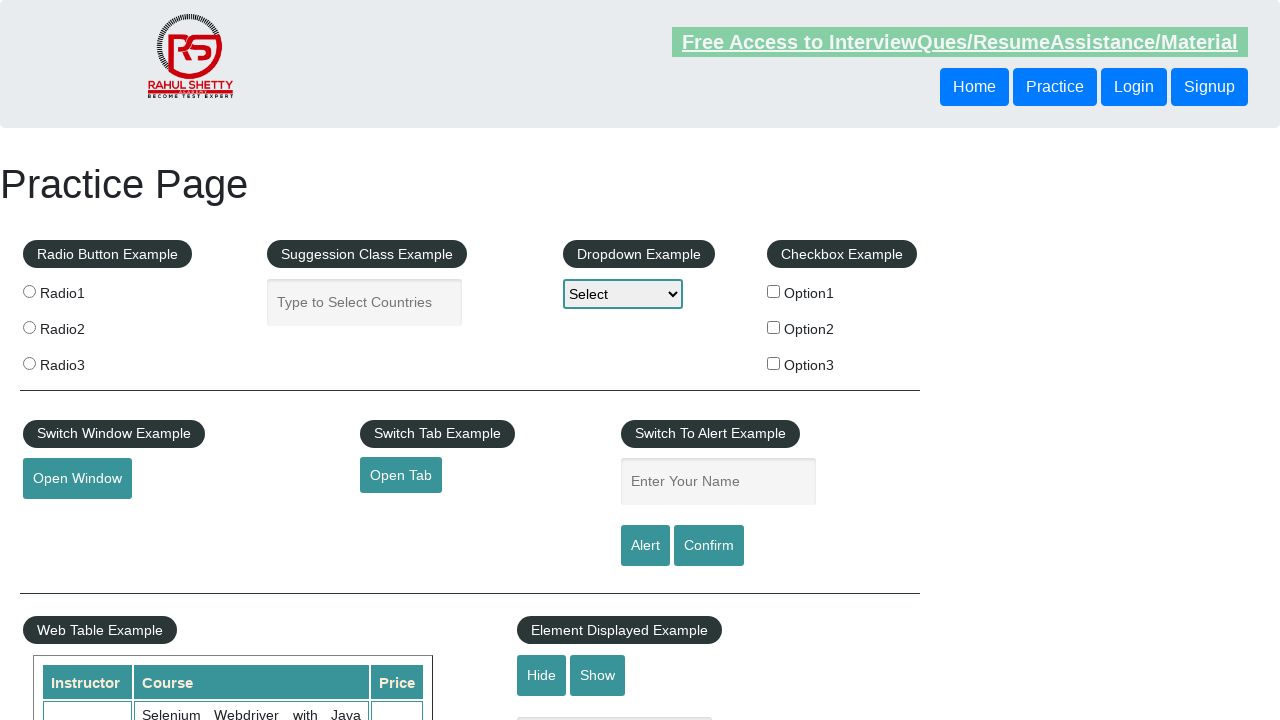

Counted table rows: 11 rows found
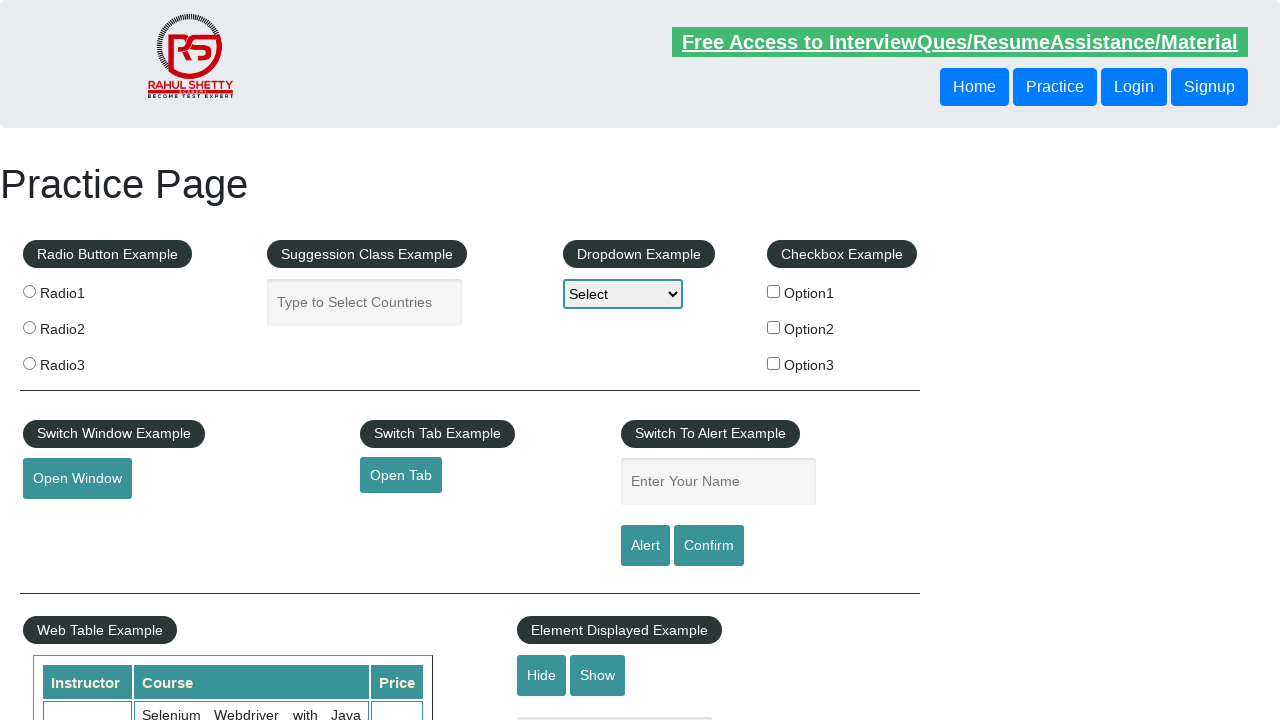

Retrieved text content from third row of table
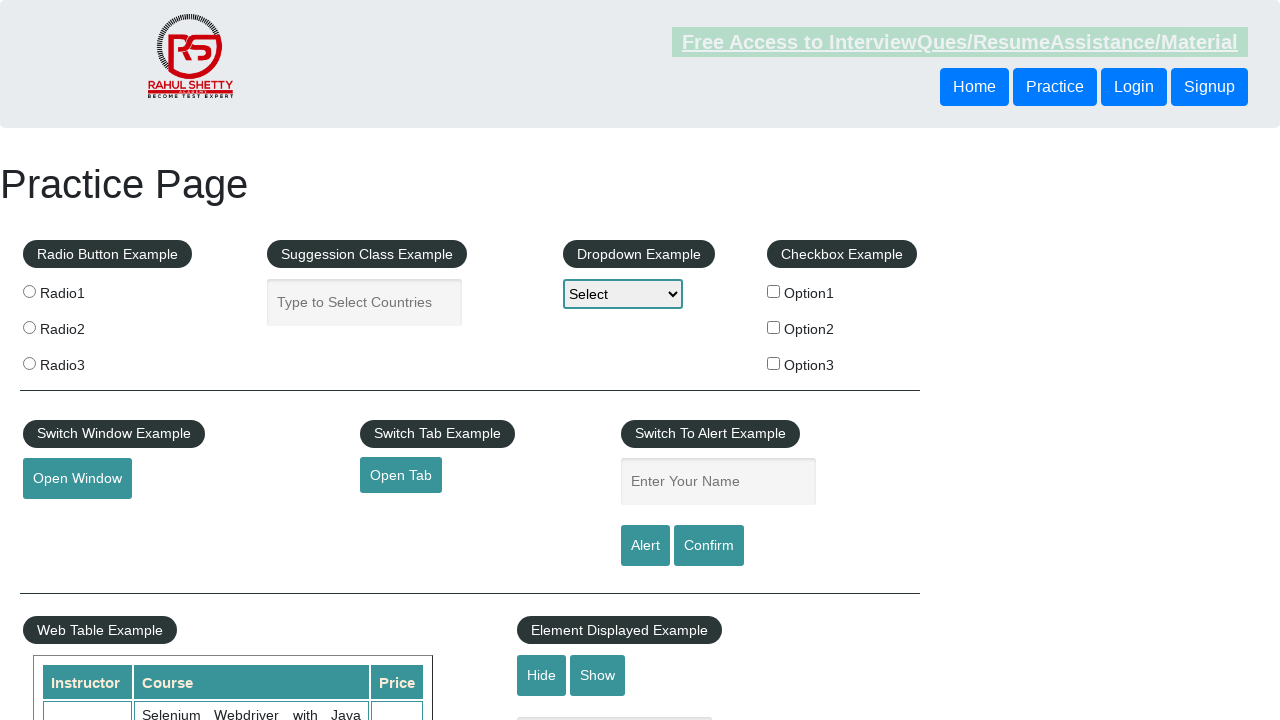

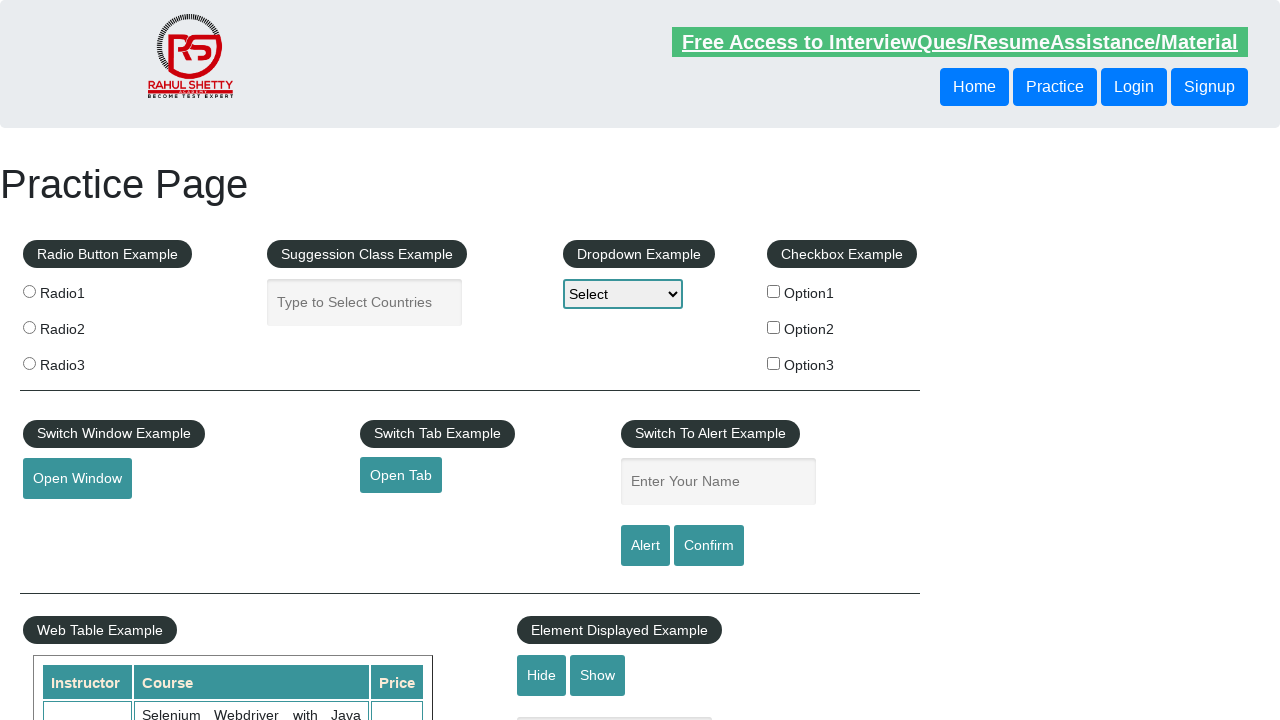